Navigates to Nike's new men's shoes product listing page and scrolls down multiple times to trigger lazy-loading of product cards, then verifies products are displayed.

Starting URL: https://www.nike.com/id/w/new-mens-shoes-3n82yznik1zy7ok

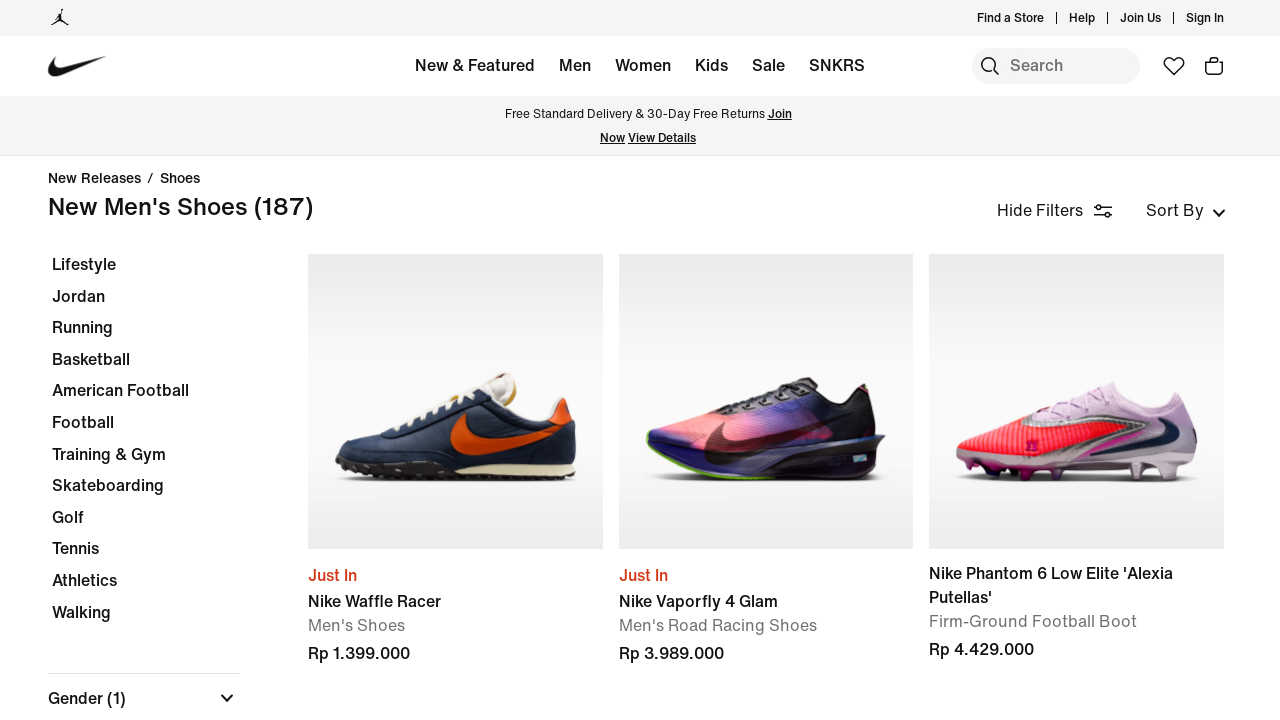

Products container loaded on Nike men's shoes page
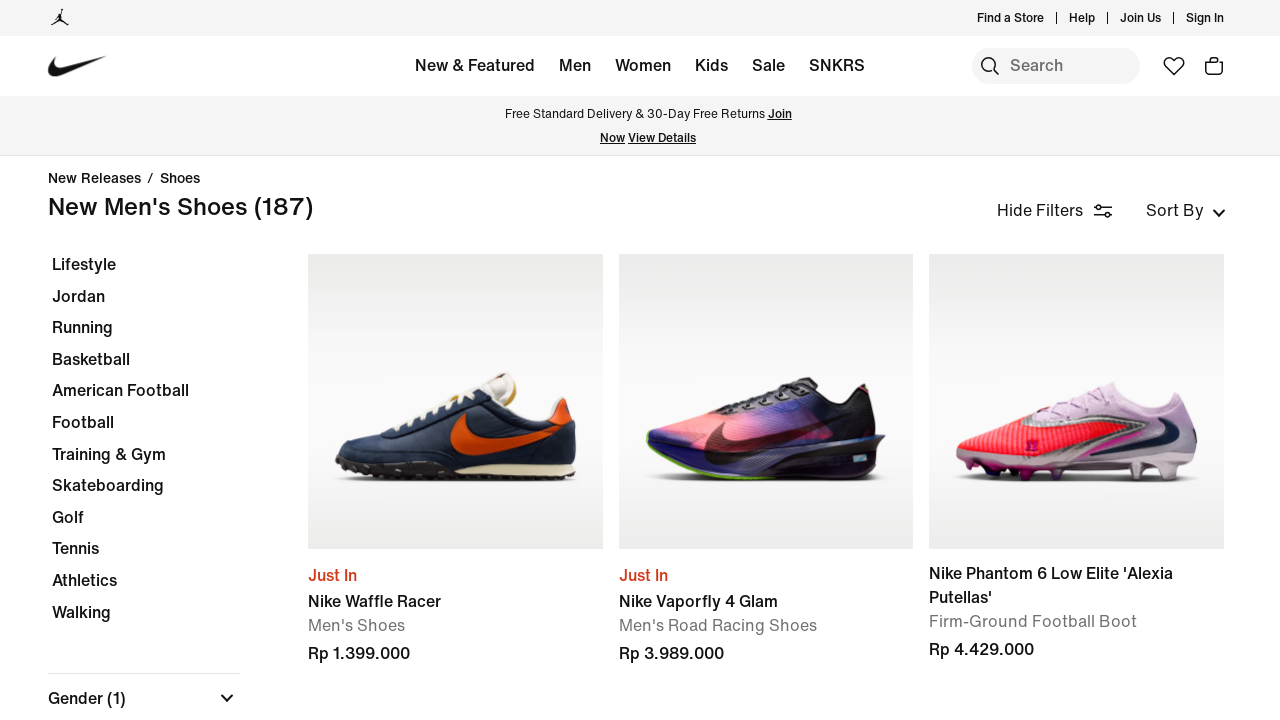

Pressed End key to scroll down (scroll 1 of 5)
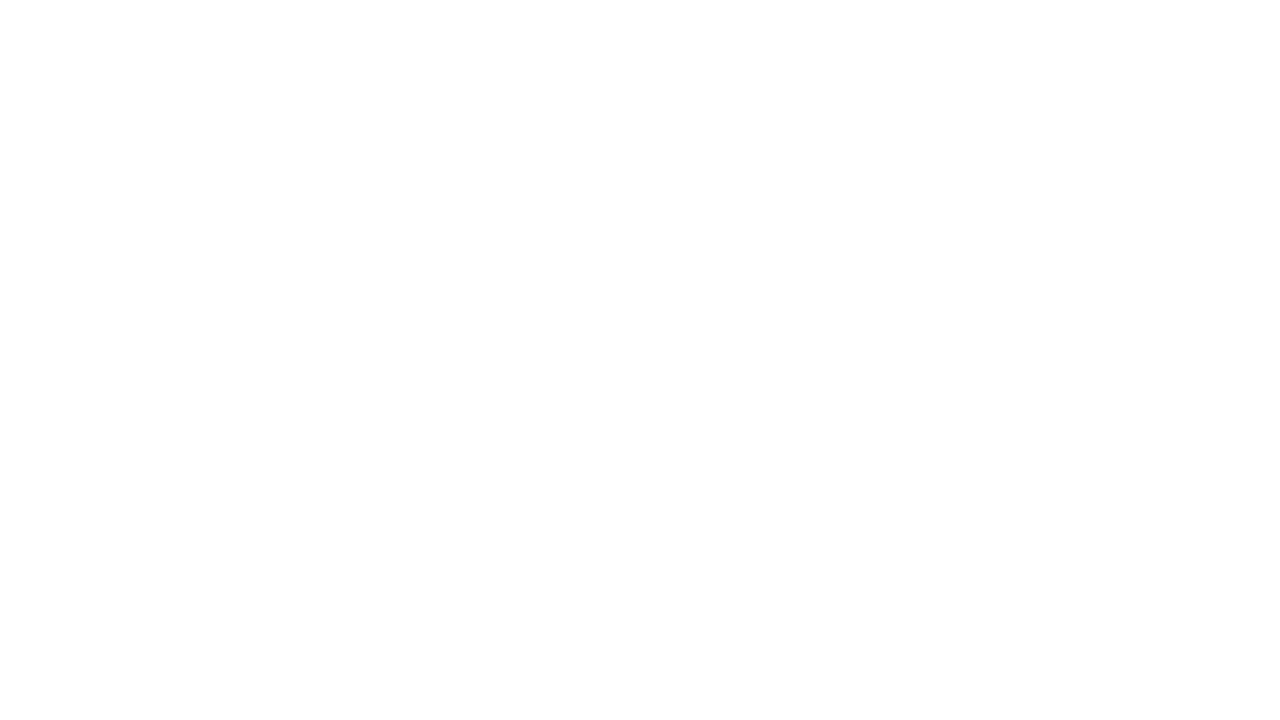

Waited 2 seconds for lazy-loaded content to appear (scroll 1 of 5)
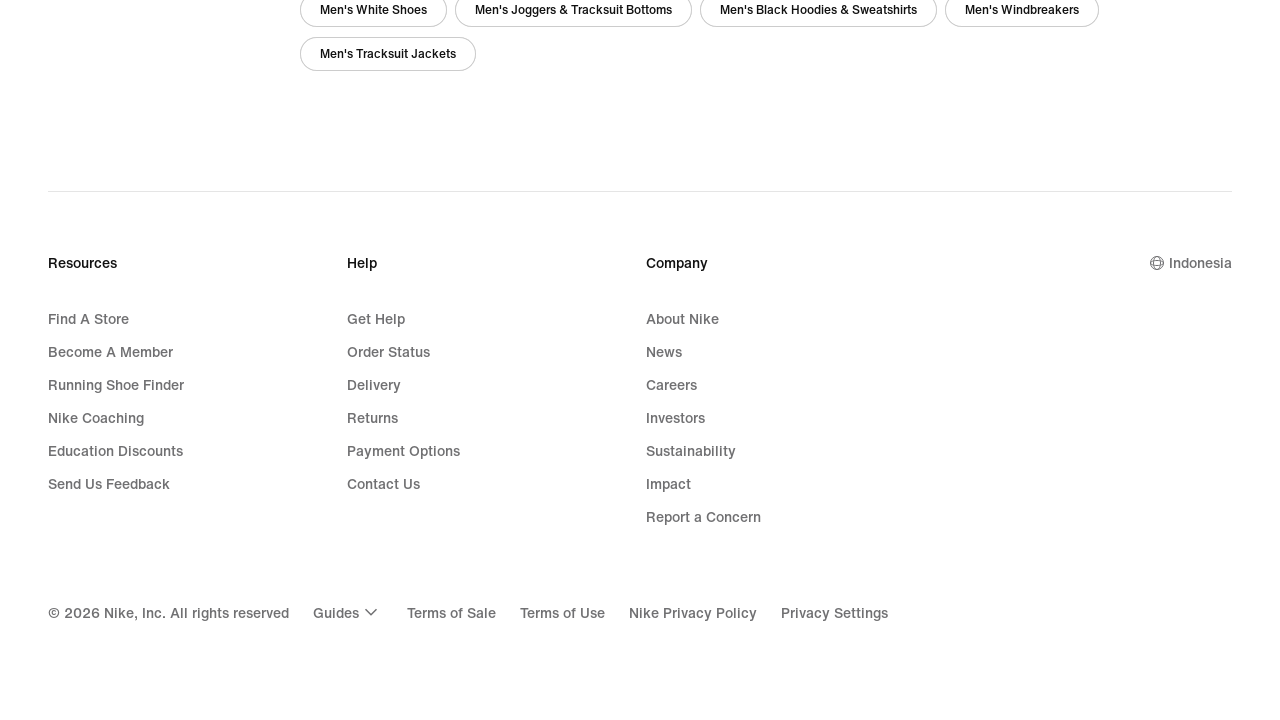

Pressed End key to scroll down (scroll 2 of 5)
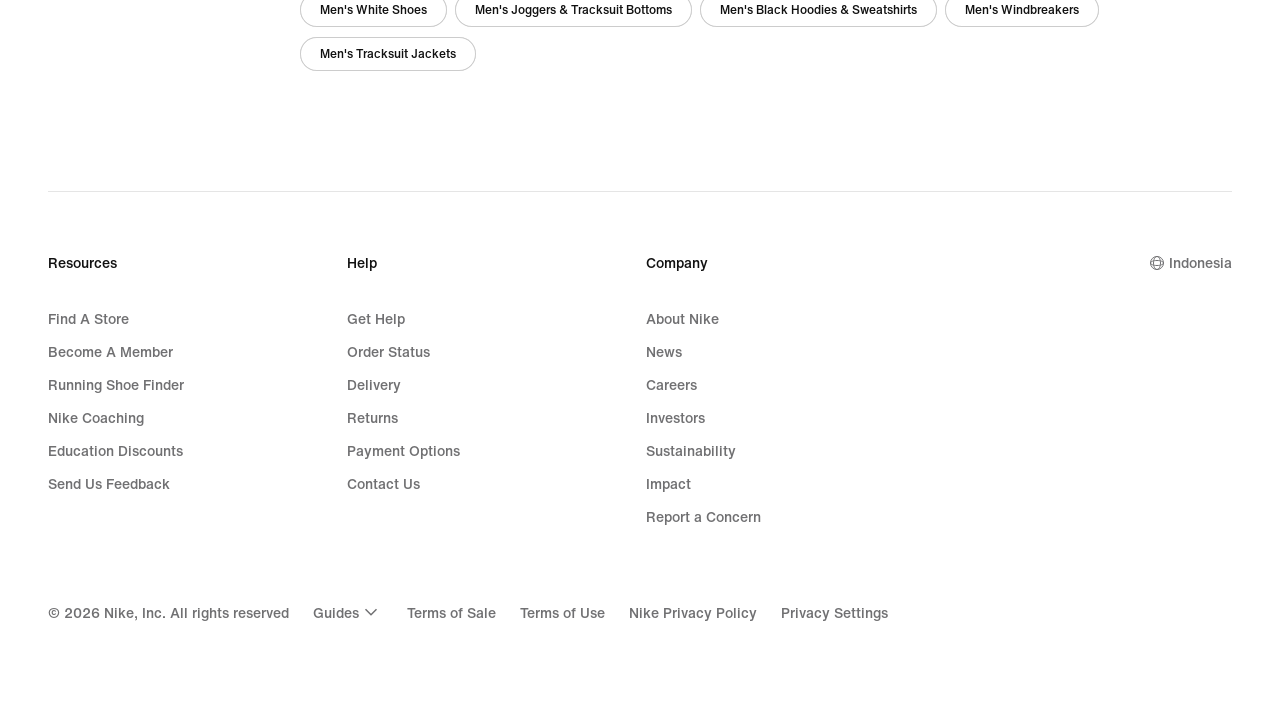

Waited 2 seconds for lazy-loaded content to appear (scroll 2 of 5)
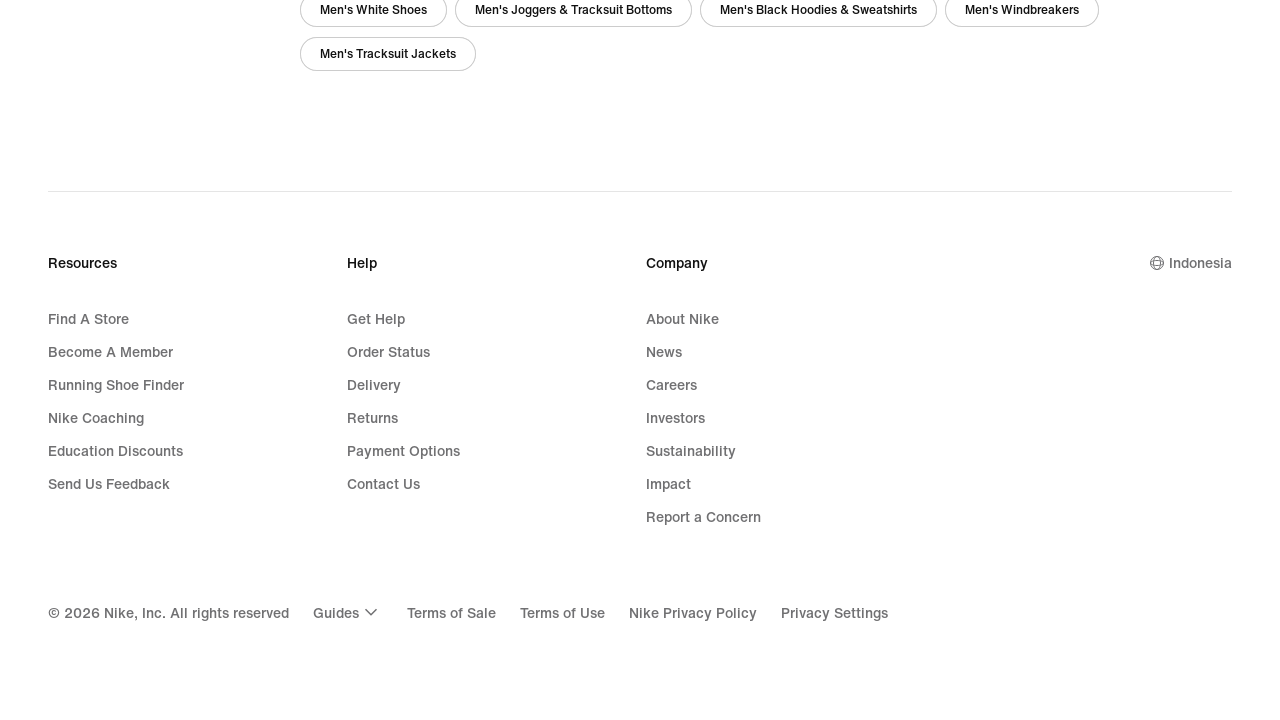

Pressed End key to scroll down (scroll 3 of 5)
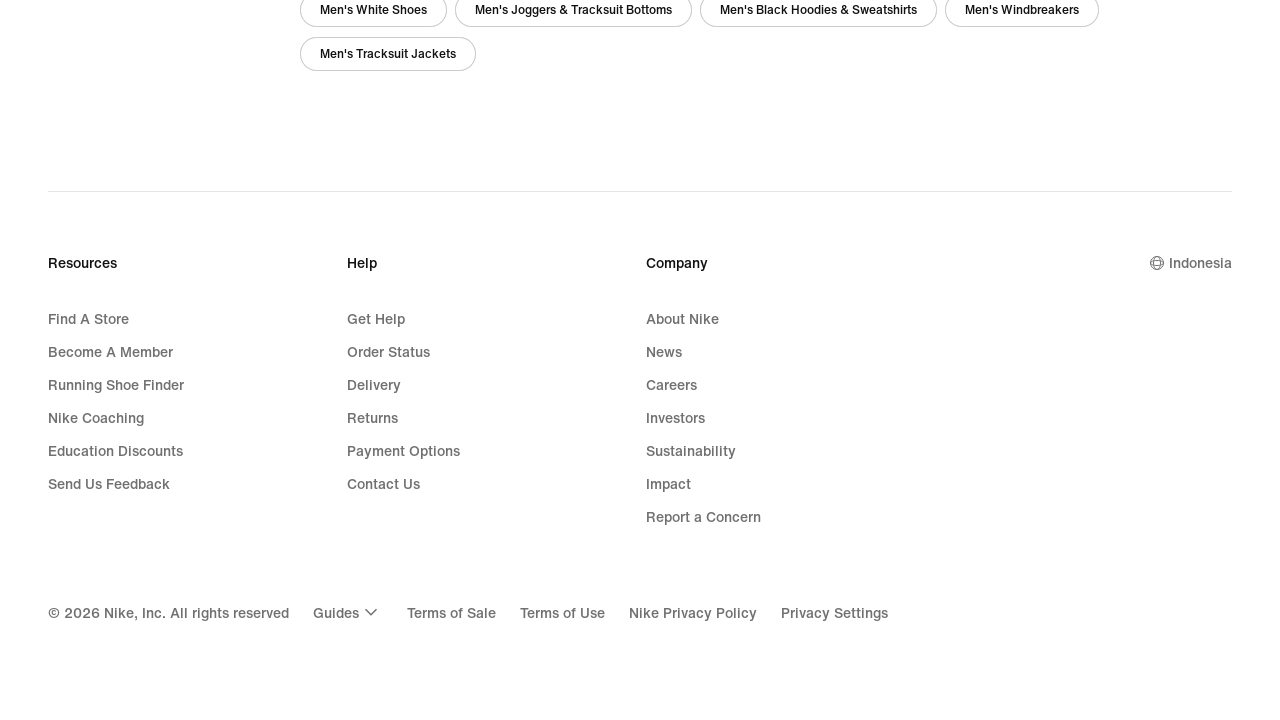

Waited 2 seconds for lazy-loaded content to appear (scroll 3 of 5)
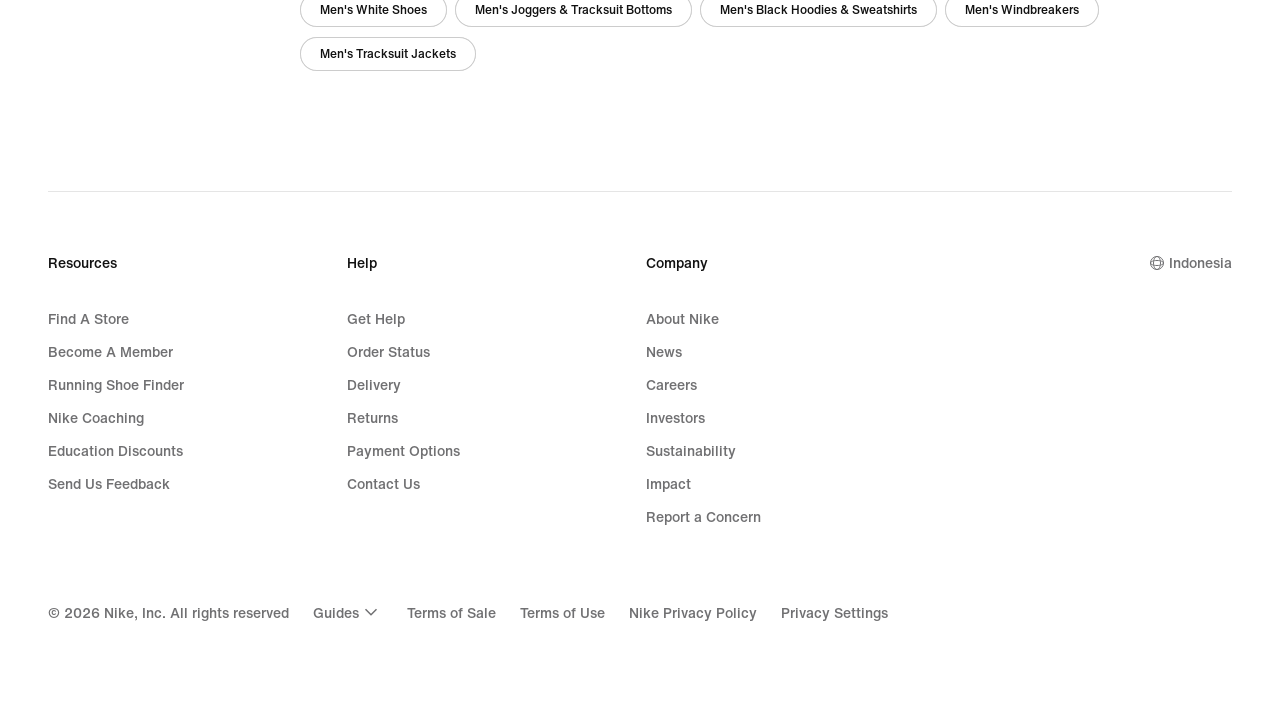

Pressed End key to scroll down (scroll 4 of 5)
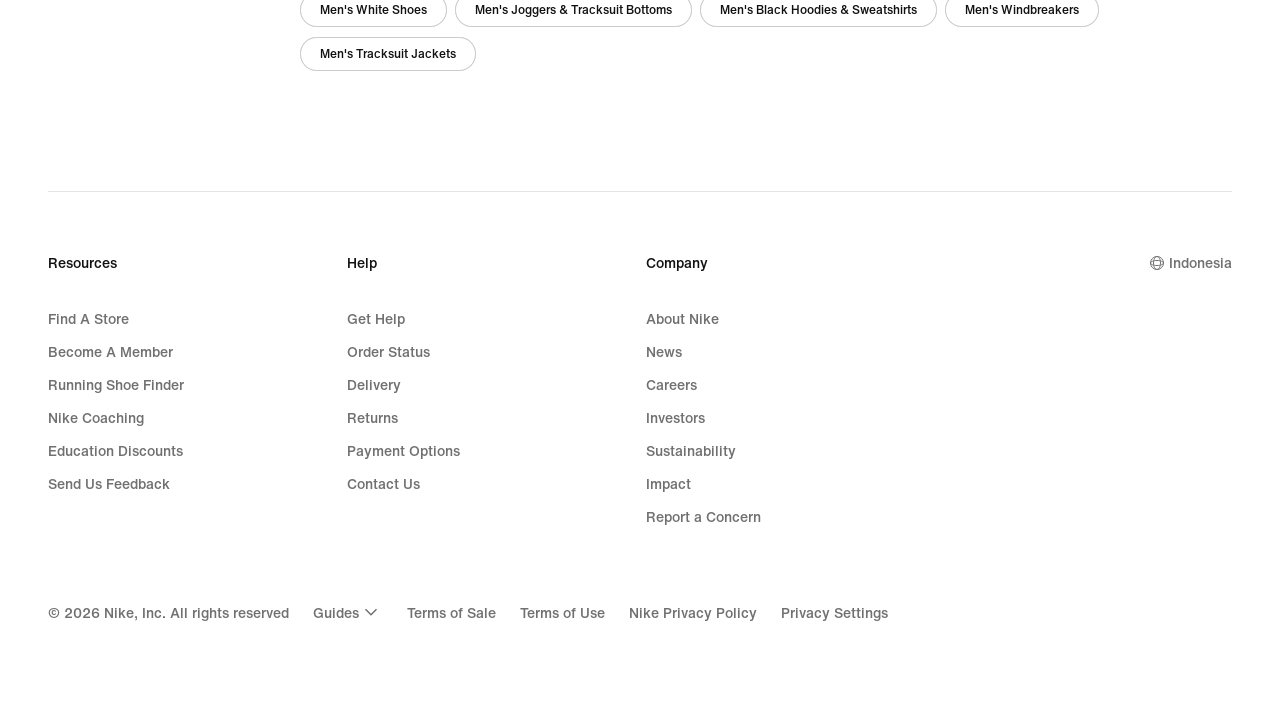

Waited 2 seconds for lazy-loaded content to appear (scroll 4 of 5)
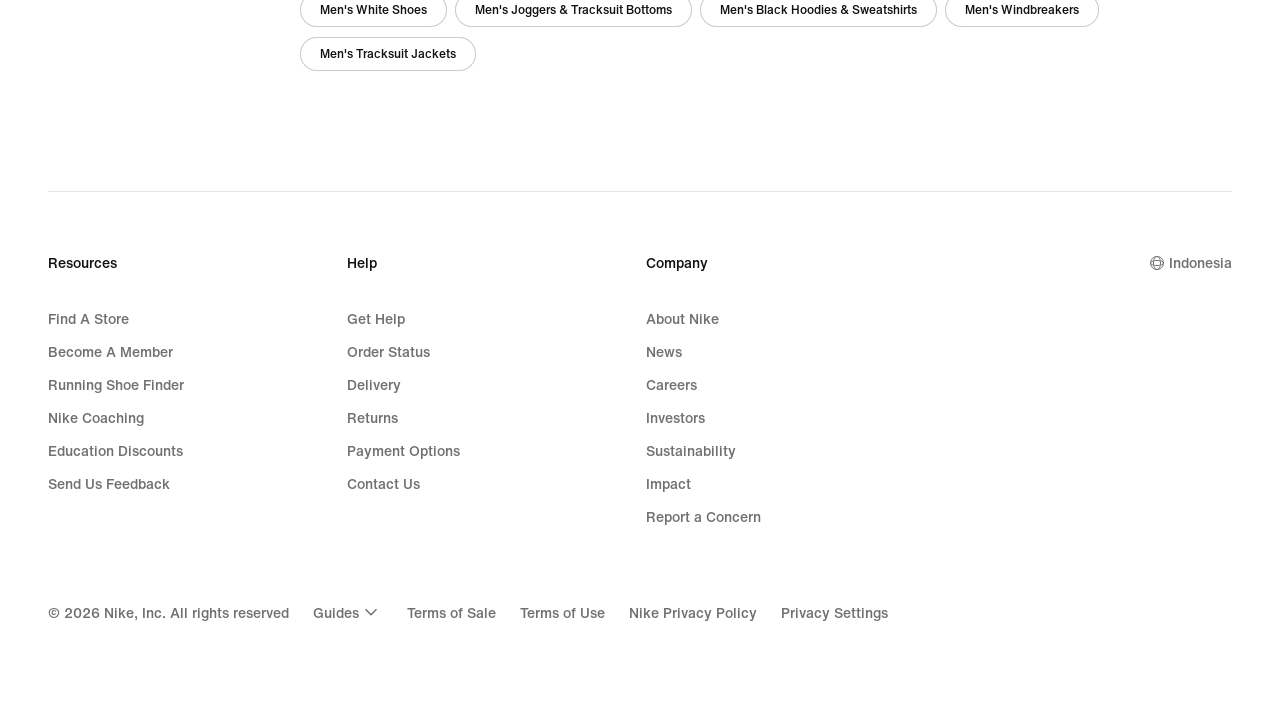

Pressed End key to scroll down (scroll 5 of 5)
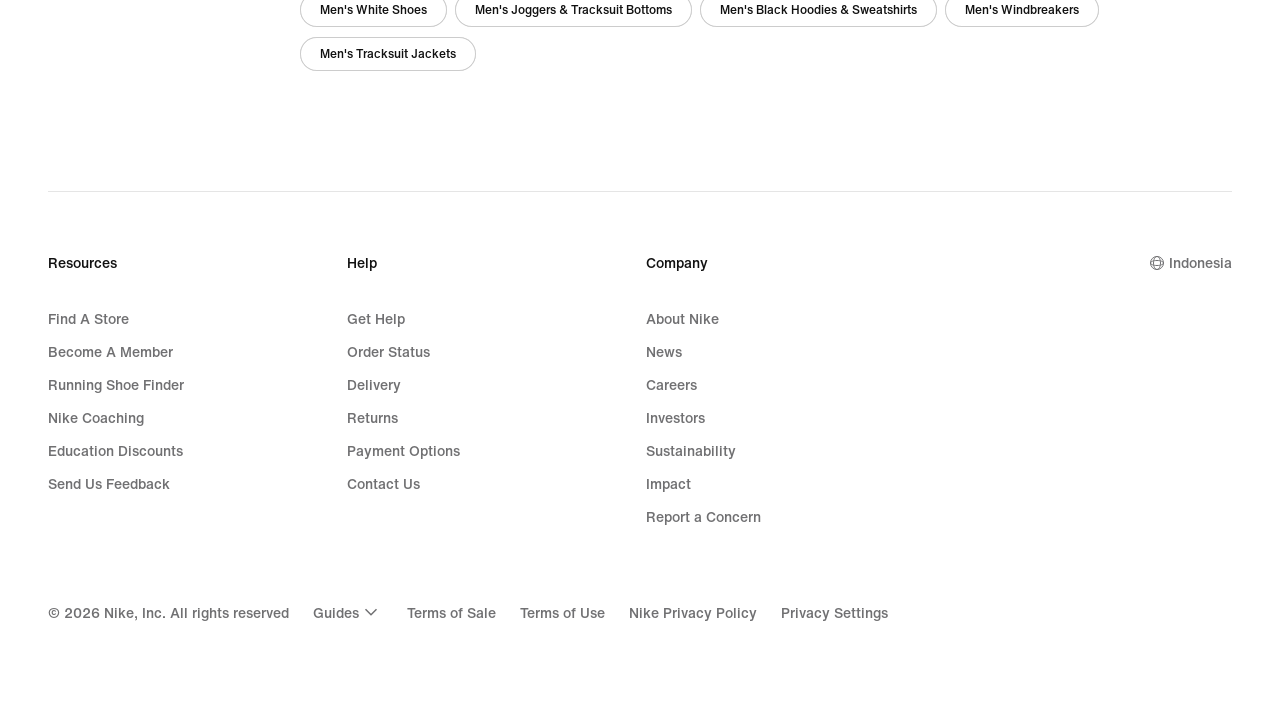

Waited 2 seconds for lazy-loaded content to appear (scroll 5 of 5)
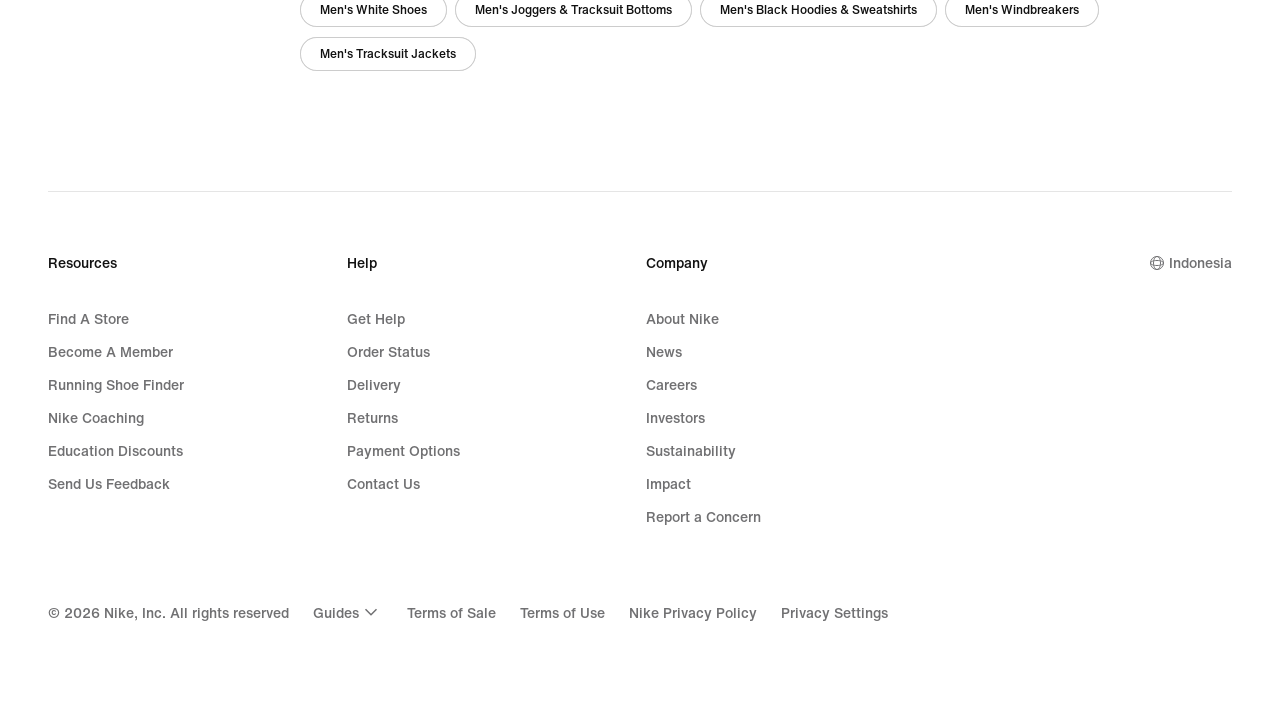

Product cards verified as displayed on page
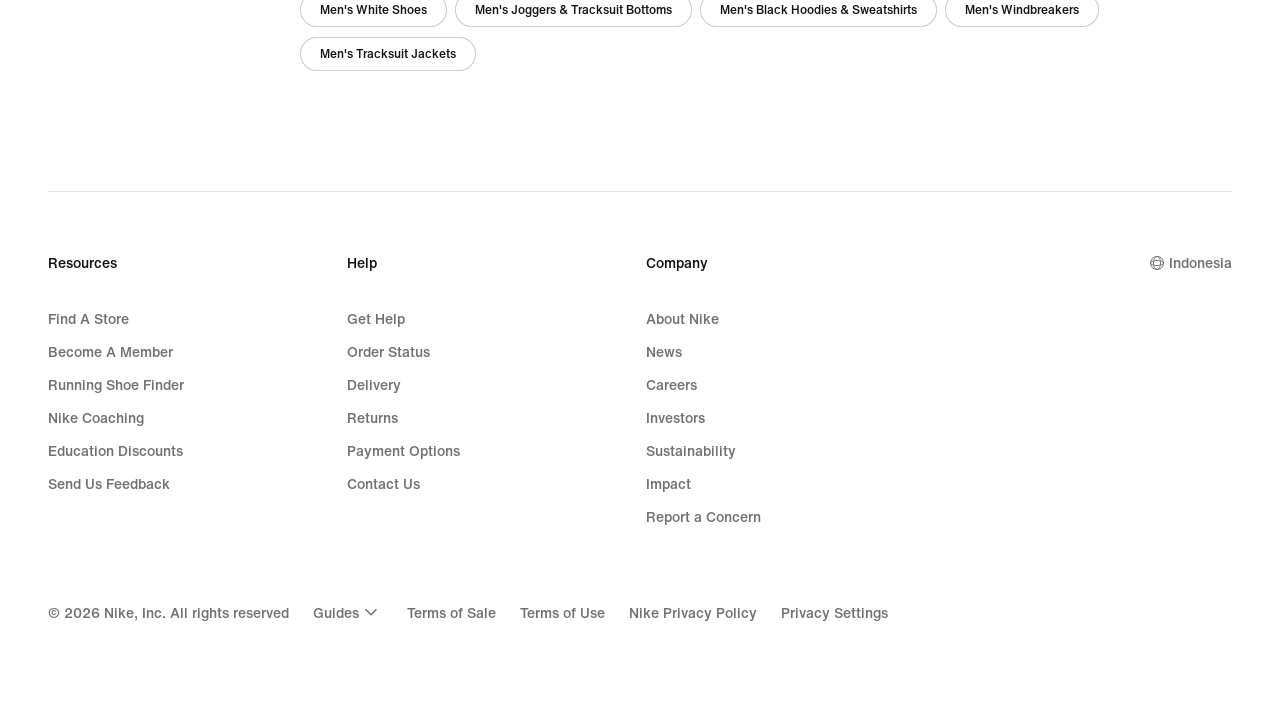

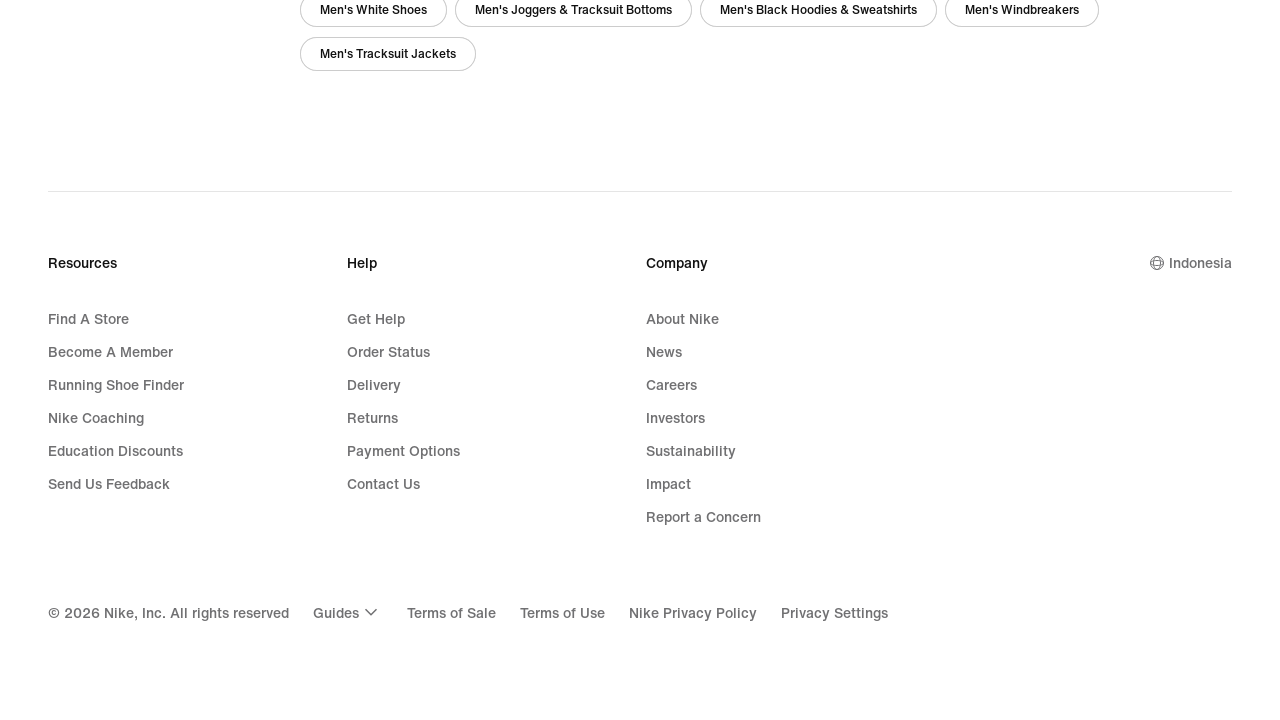